Tests a button click interaction that triggers a verification message, checking if the message contains "successful"

Starting URL: http://suninjuly.github.io/wait1.html

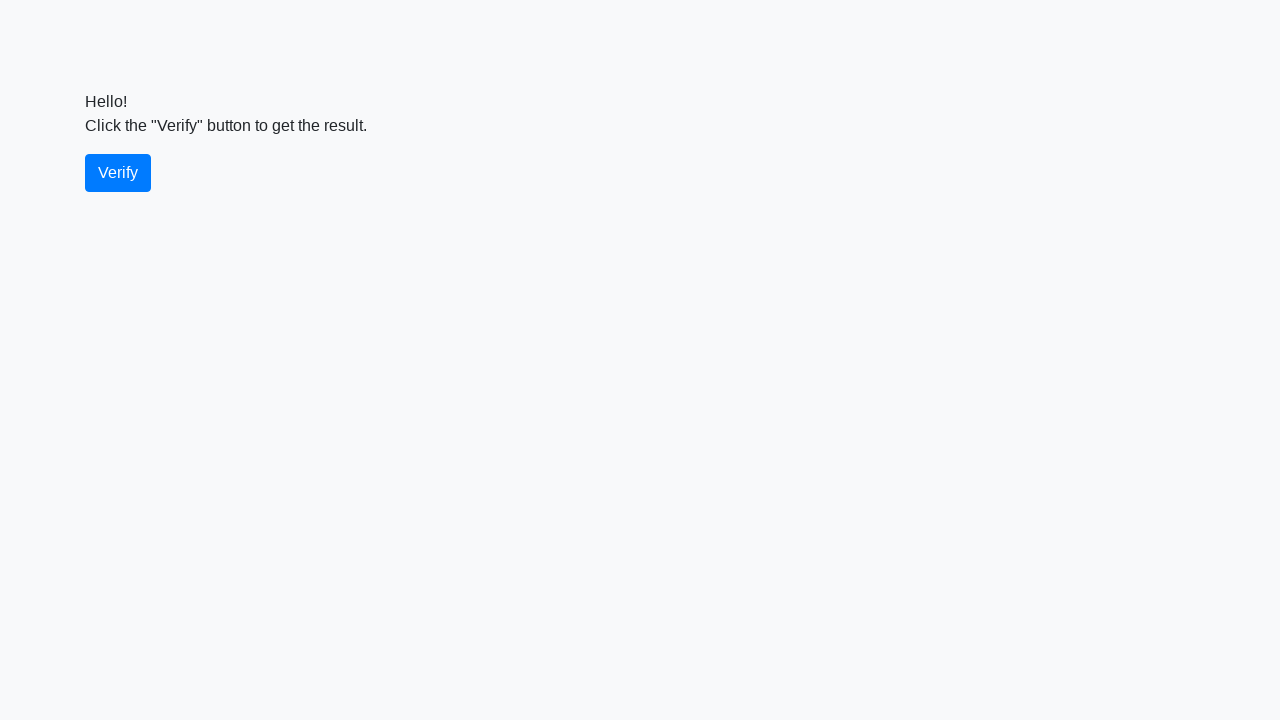

Clicked the verify button at (118, 173) on #verify
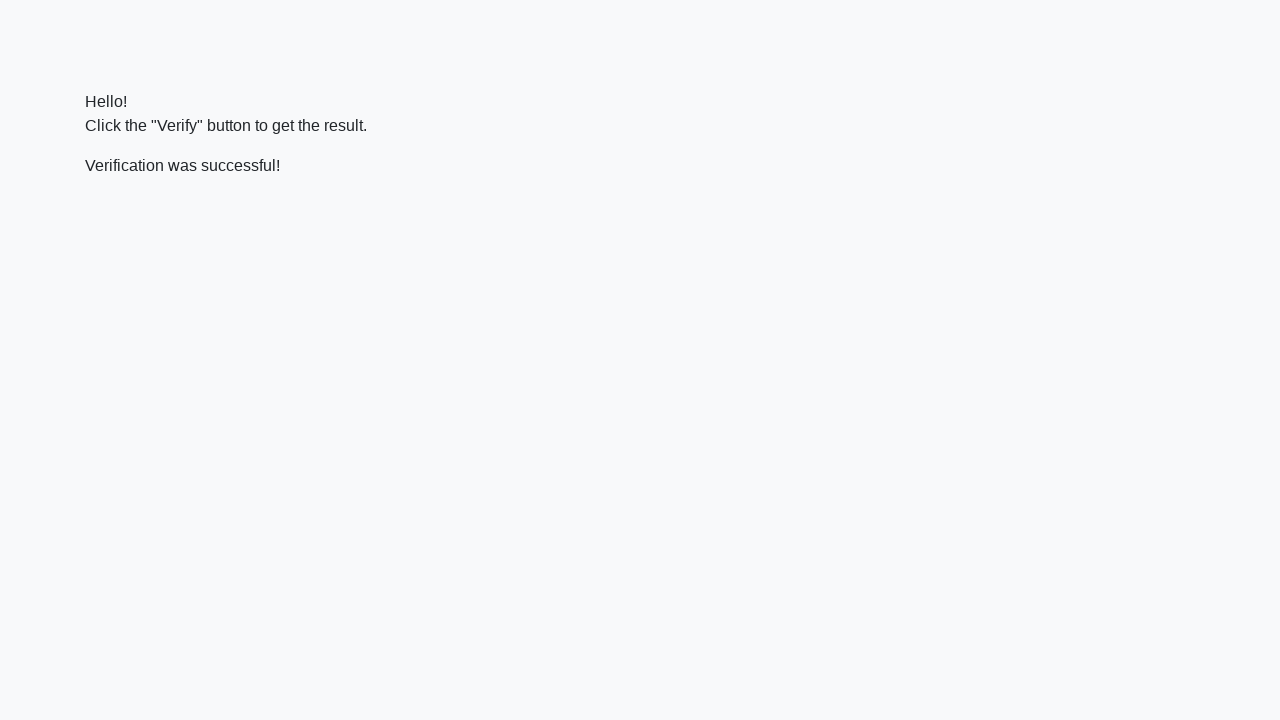

Waited for verification message to appear
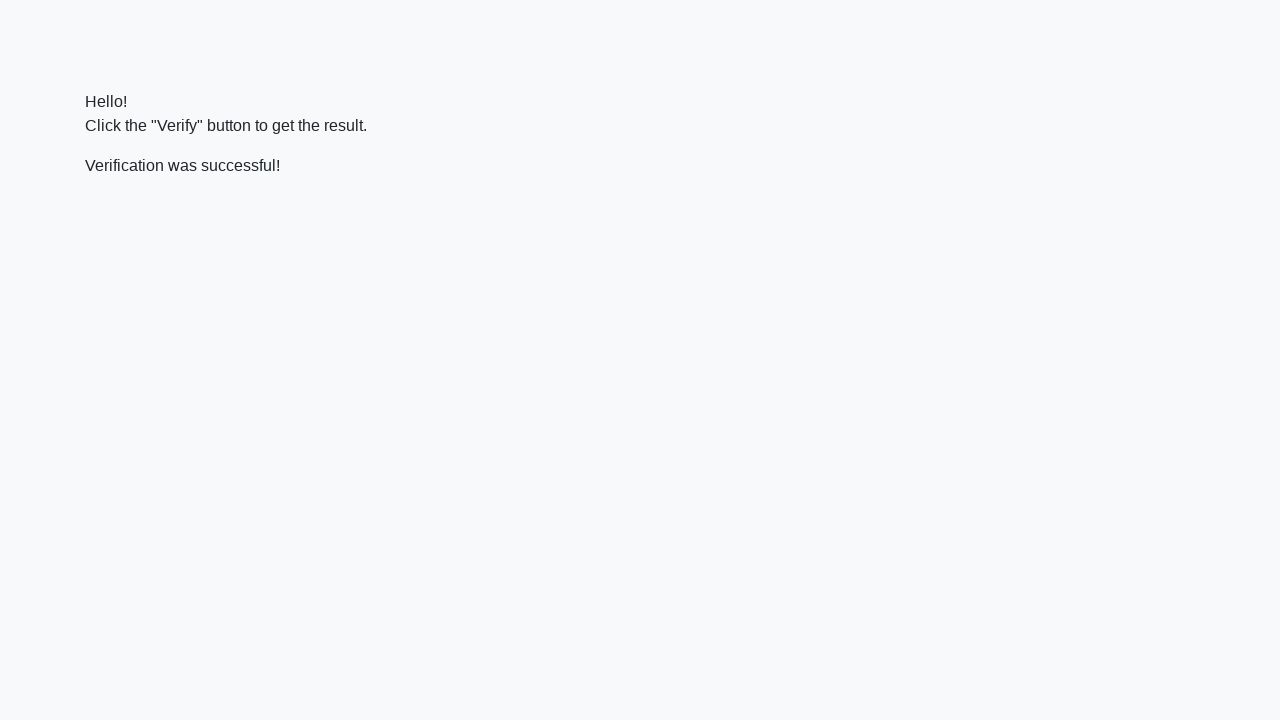

Verified that success message contains 'successful'
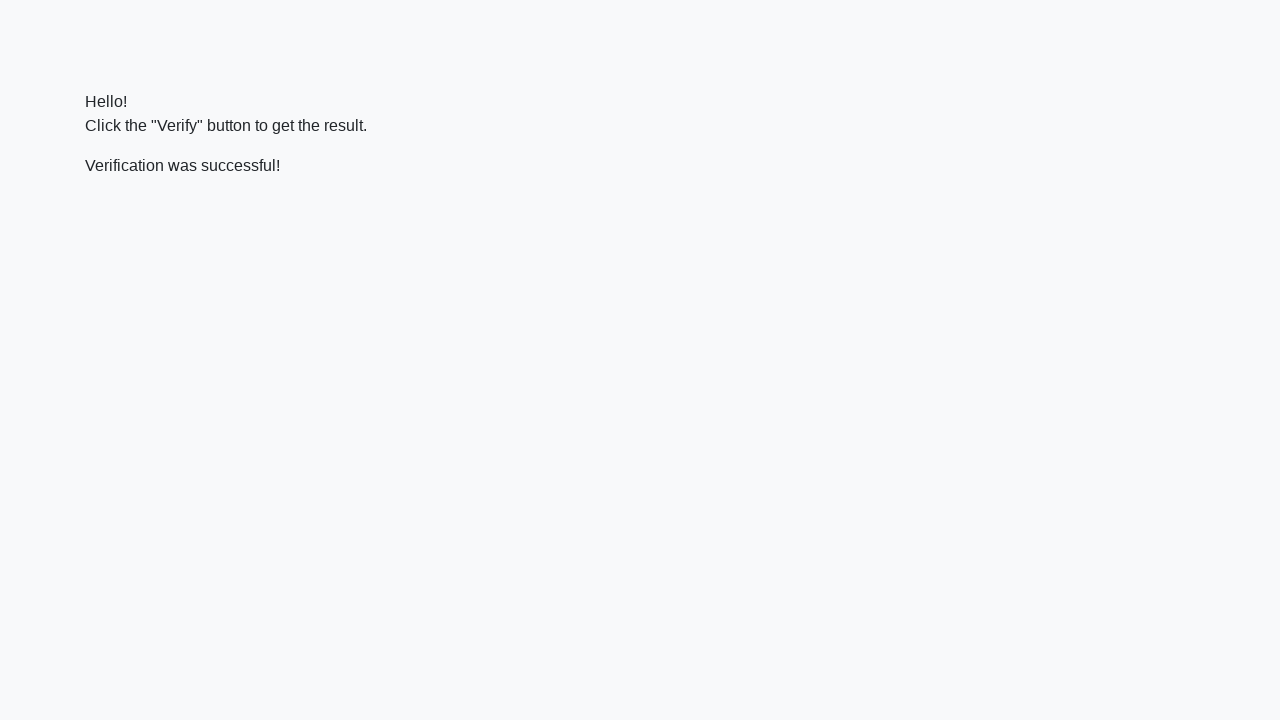

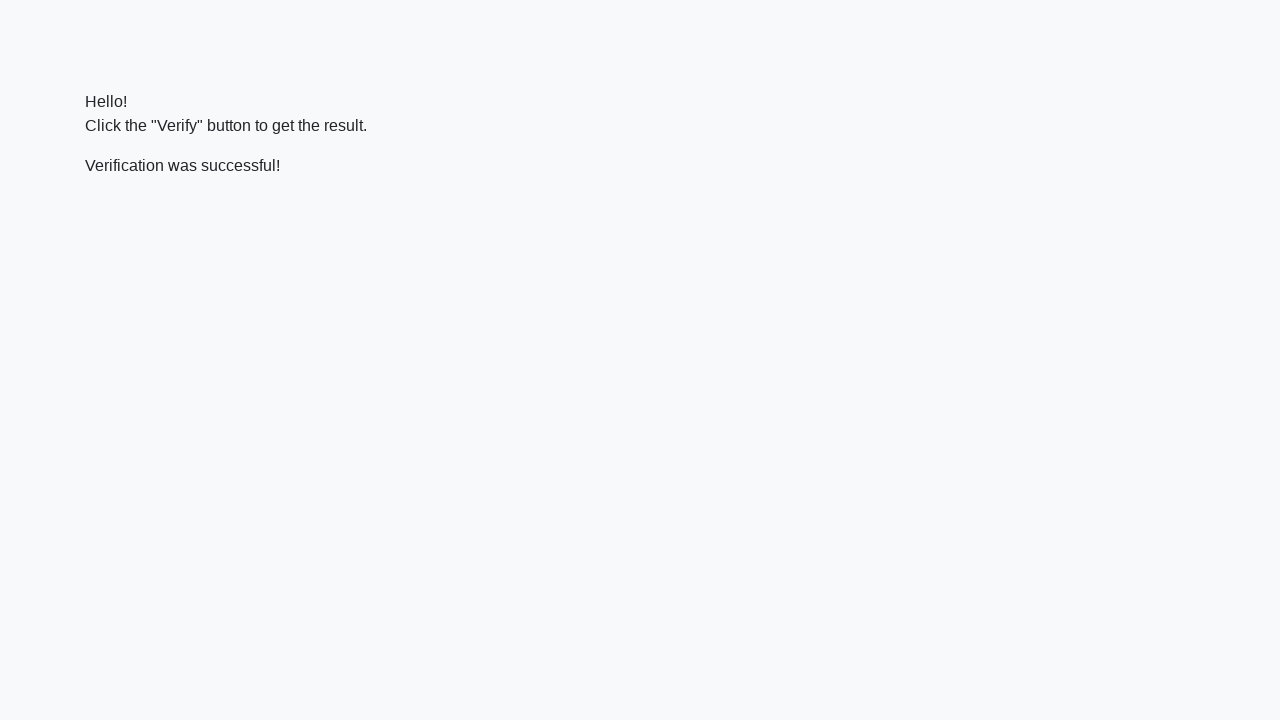